Tests radio button selection by clicking each radio button option and verifying selection

Starting URL: https://rahulshettyacademy.com/AutomationPractice/

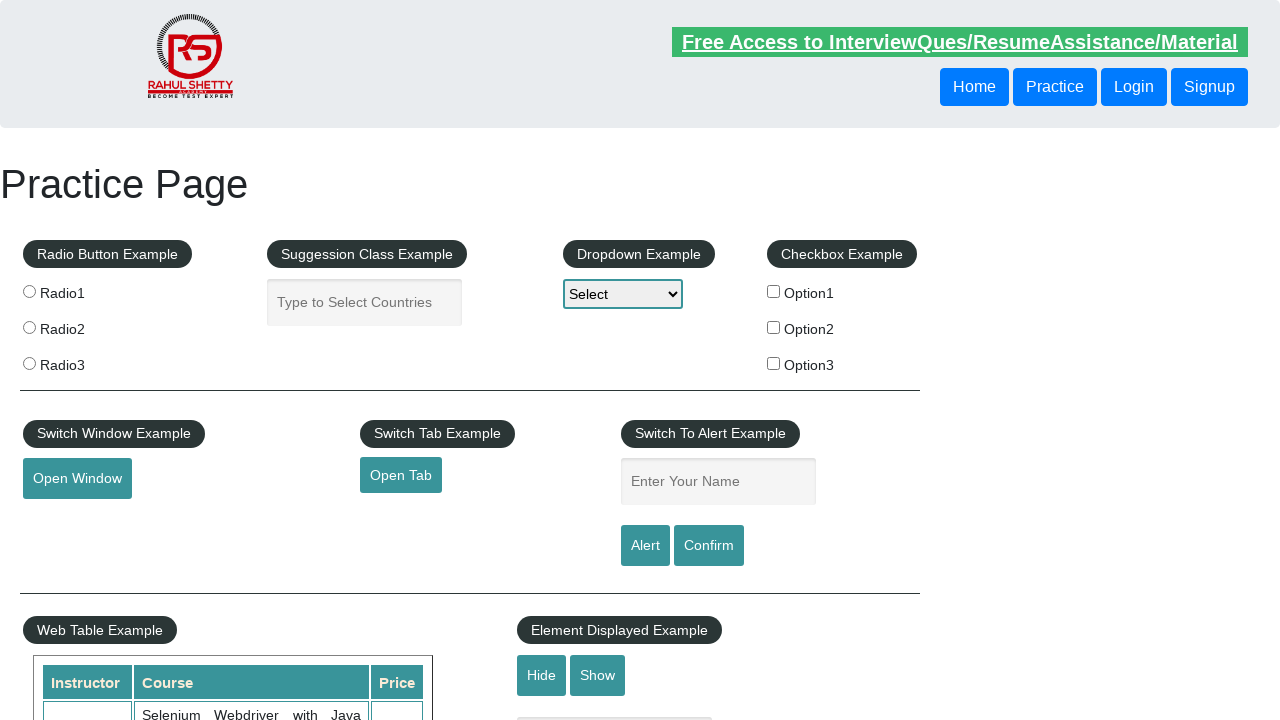

Clicked radio button option 1 at (29, 291) on input[value='radio1']
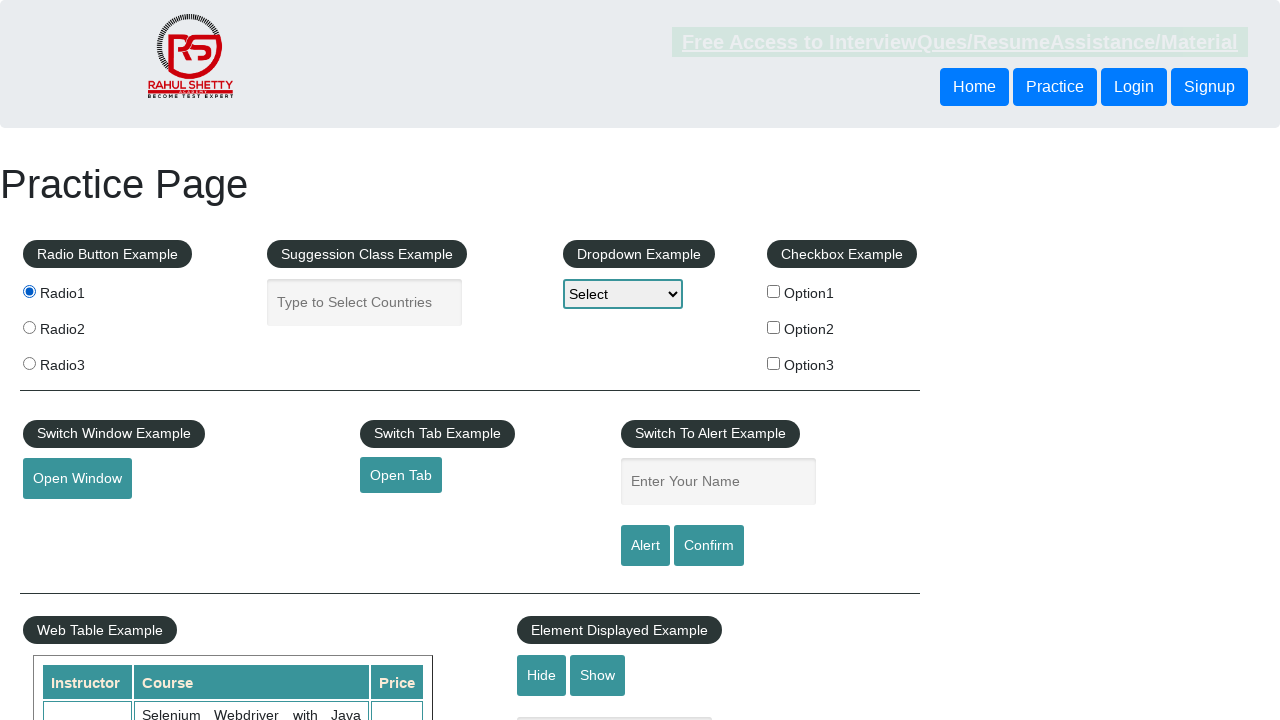

Verified radio button option 1 is selected
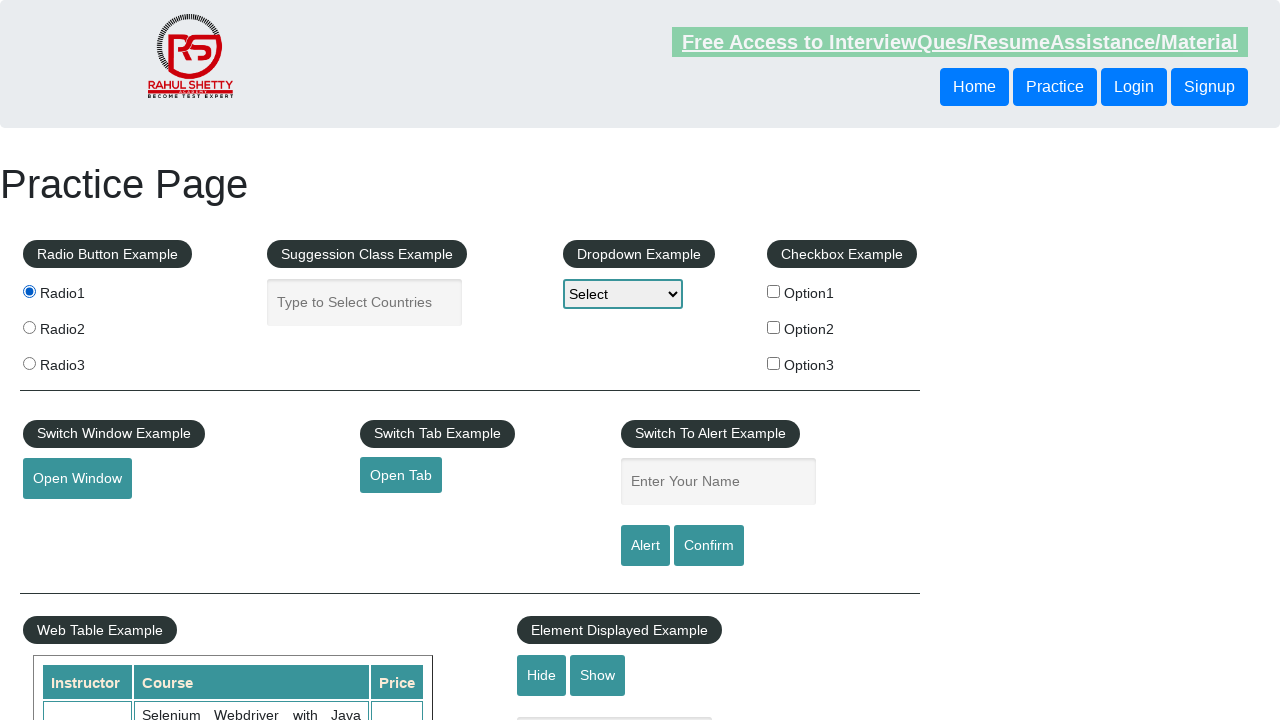

Clicked radio button option 2 at (29, 327) on input[value='radio2']
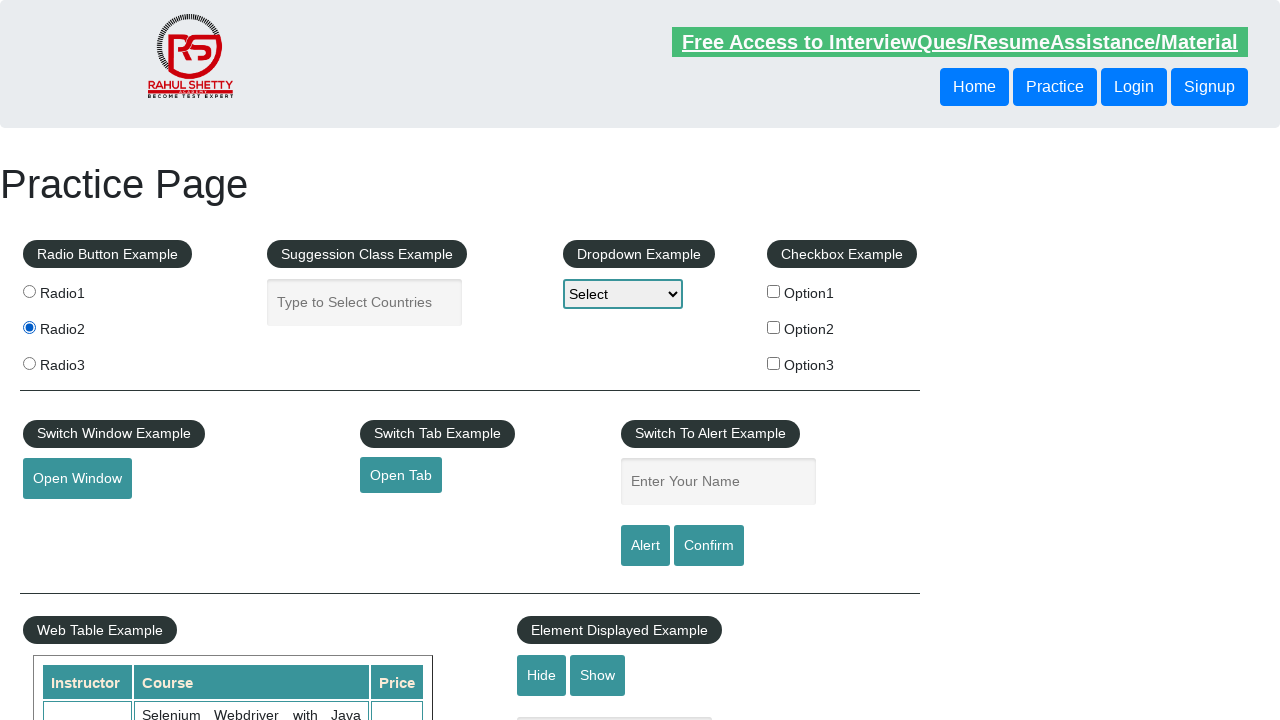

Verified radio button option 2 is selected
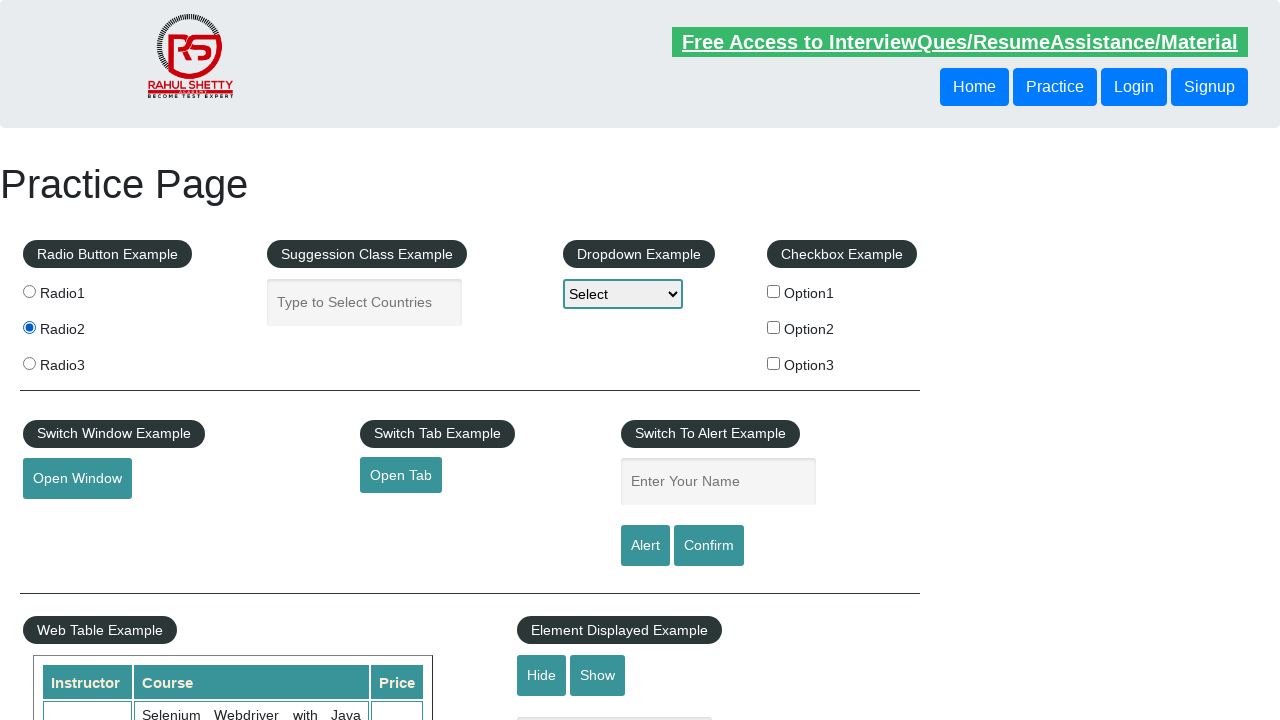

Clicked radio button option 3 at (29, 363) on input[value='radio3']
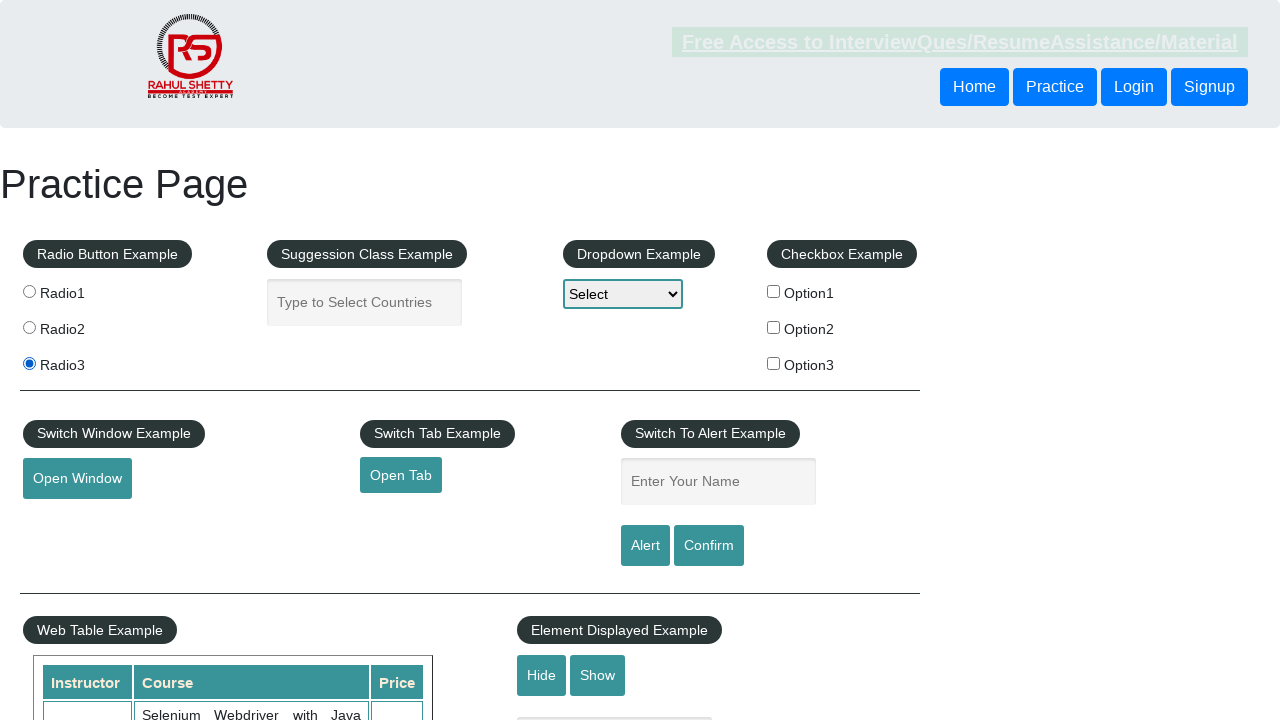

Verified radio button option 3 is selected
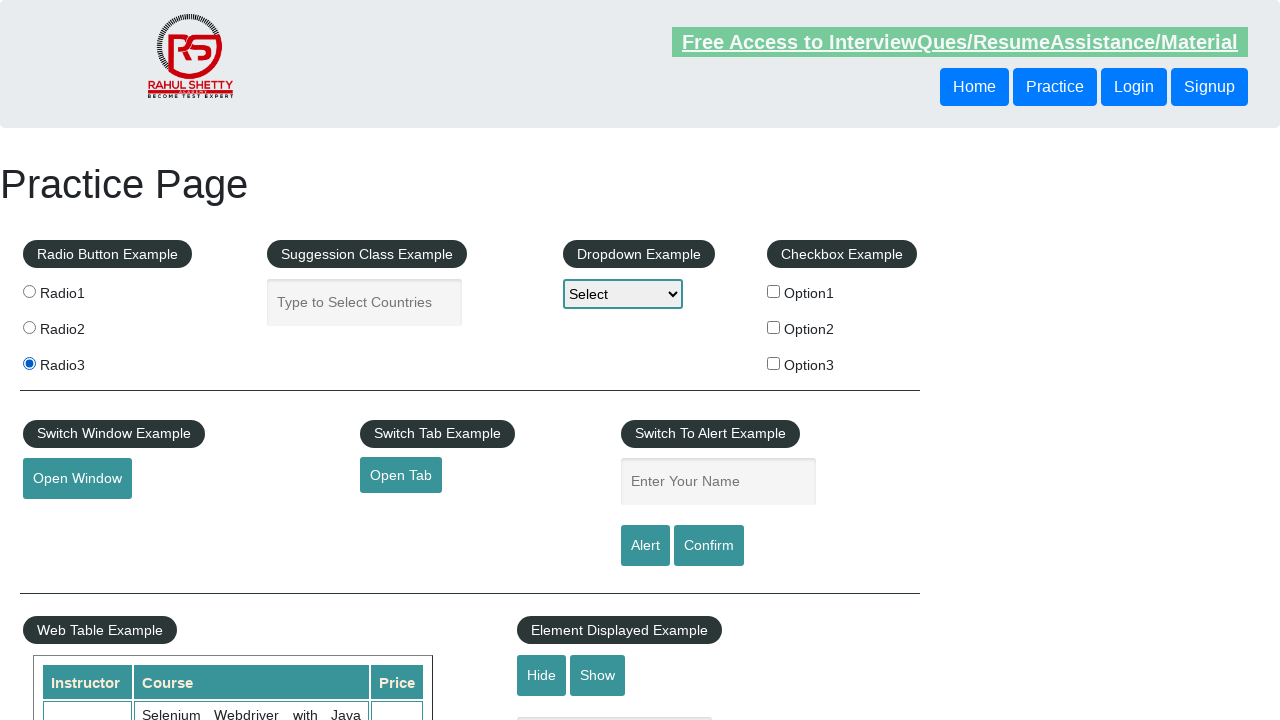

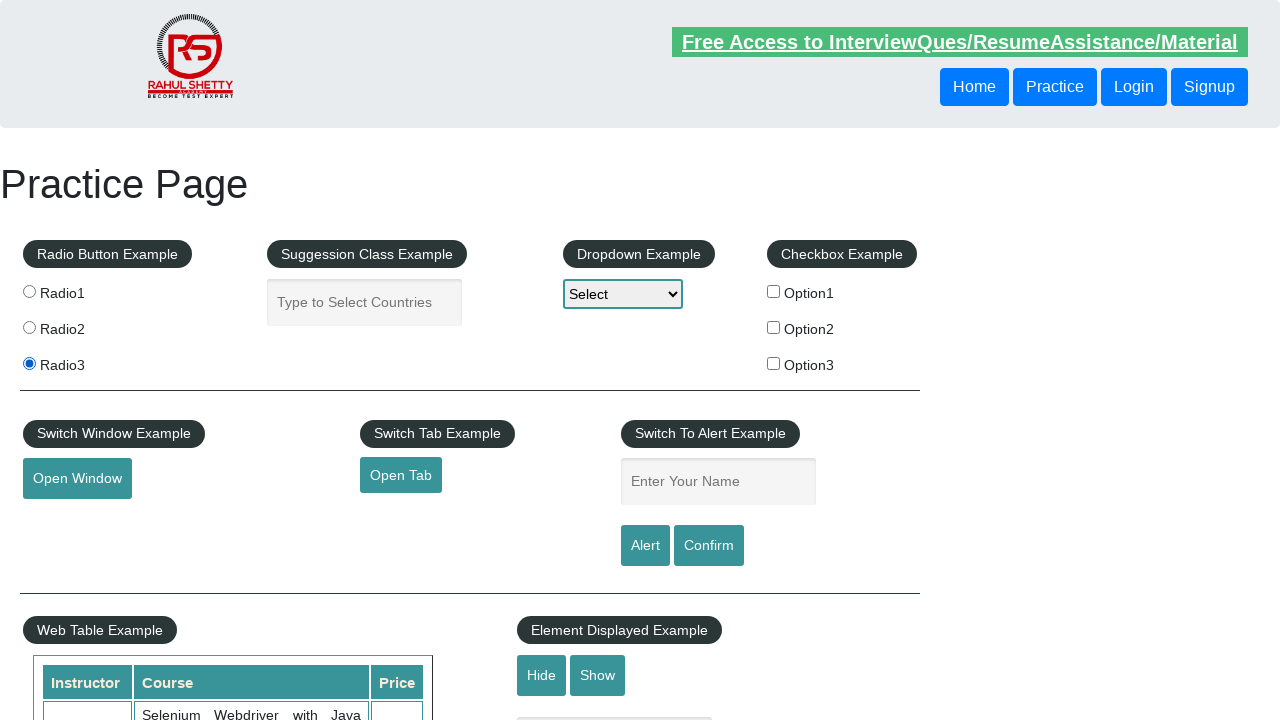